Navigates to the Calculator.net percent calculator page and verifies it loads successfully

Starting URL: https://www.calculator.net/percent-calculator.html

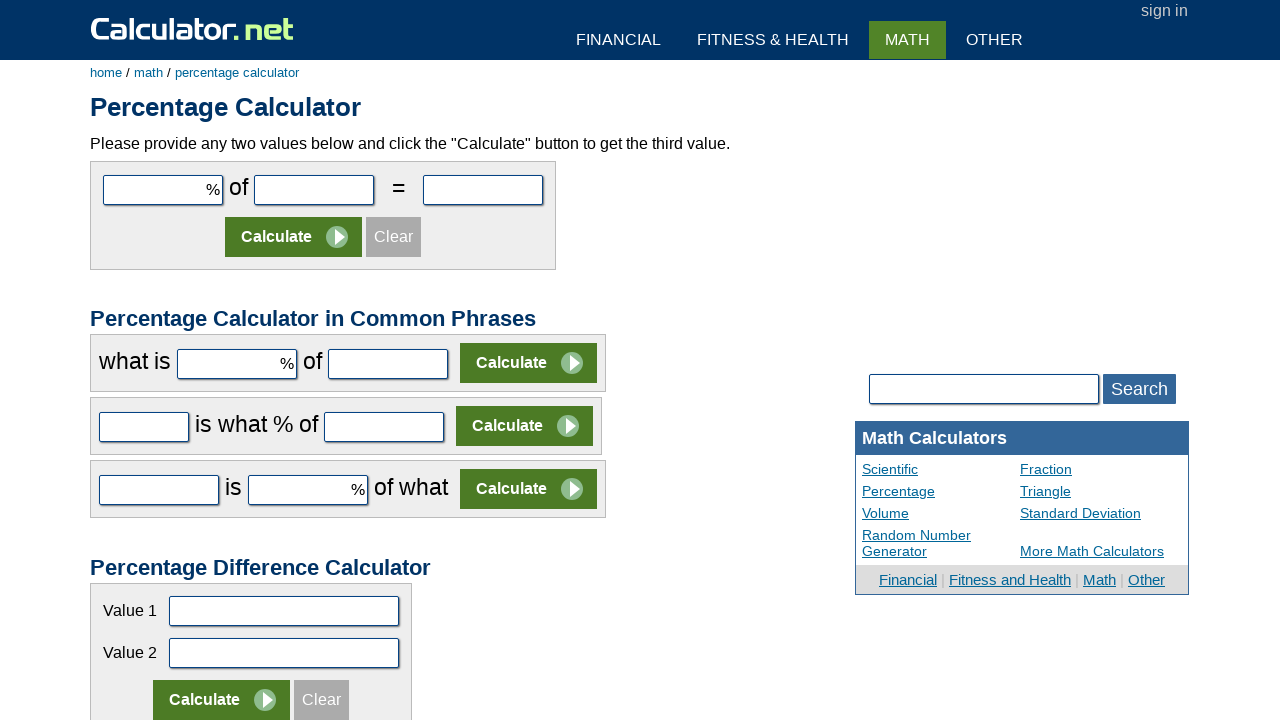

Waited for page DOM to fully load
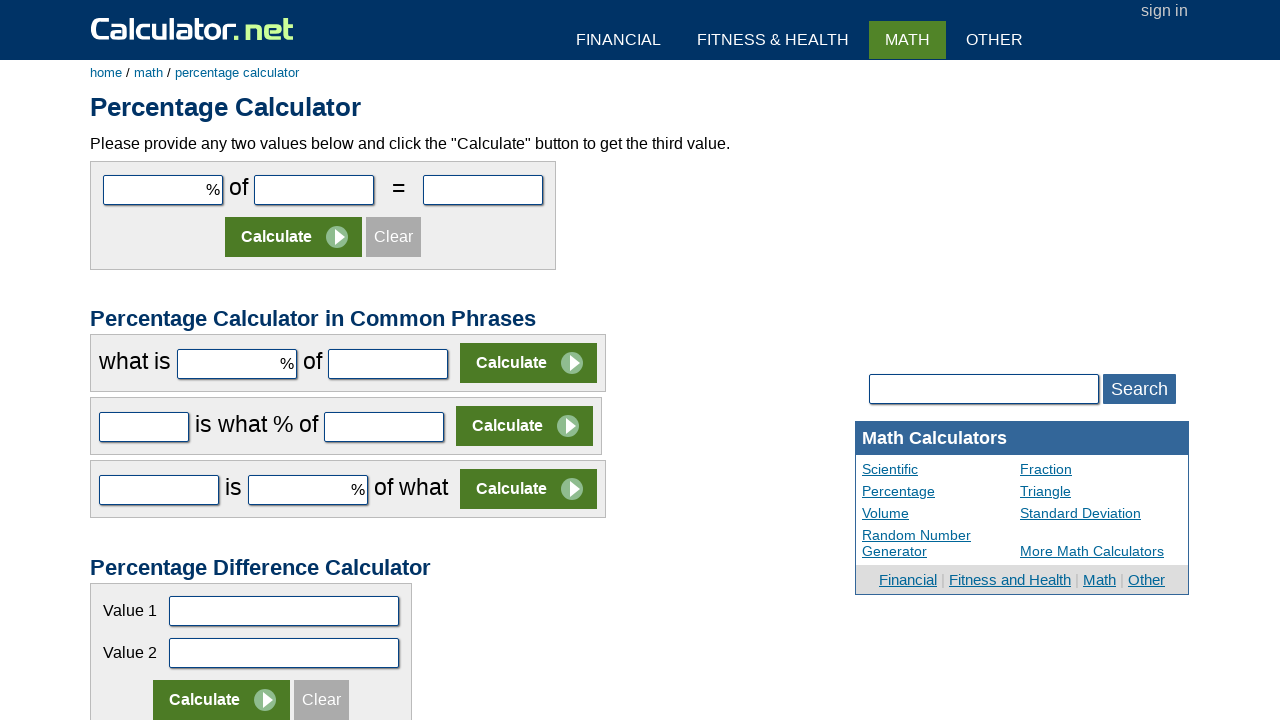

Verified percent calculator page loaded by finding heading with 'Percent' text
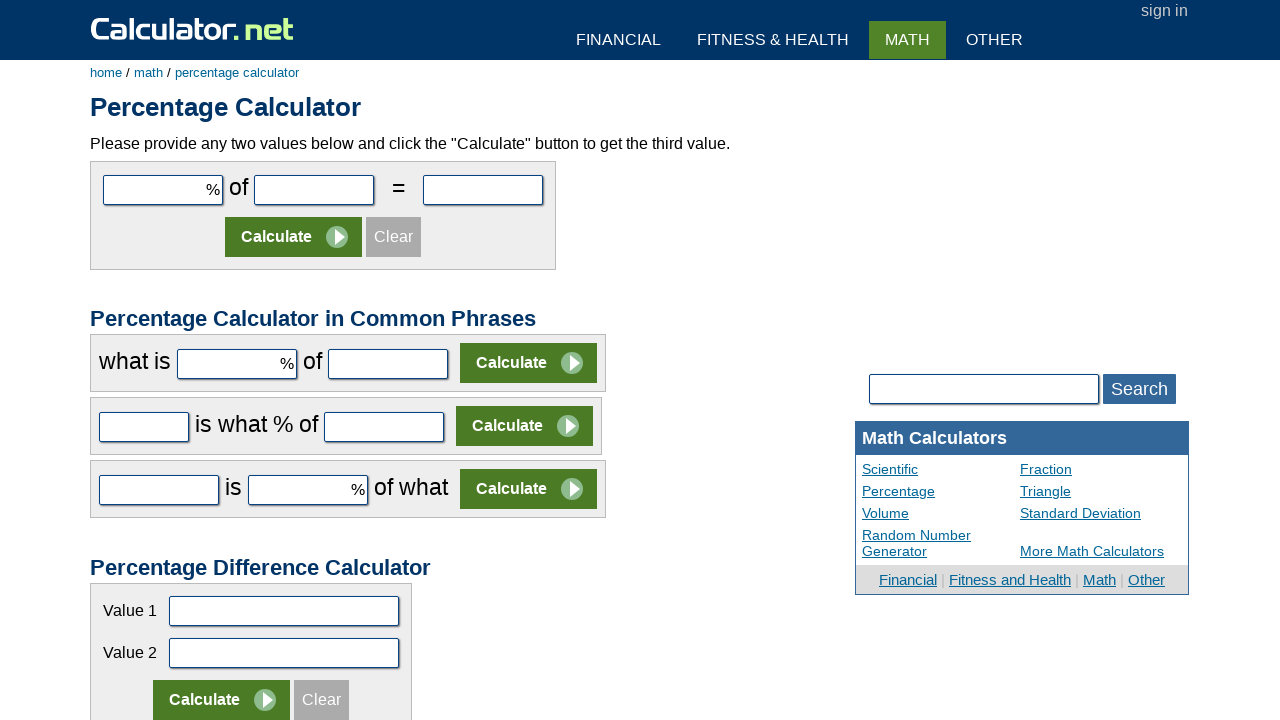

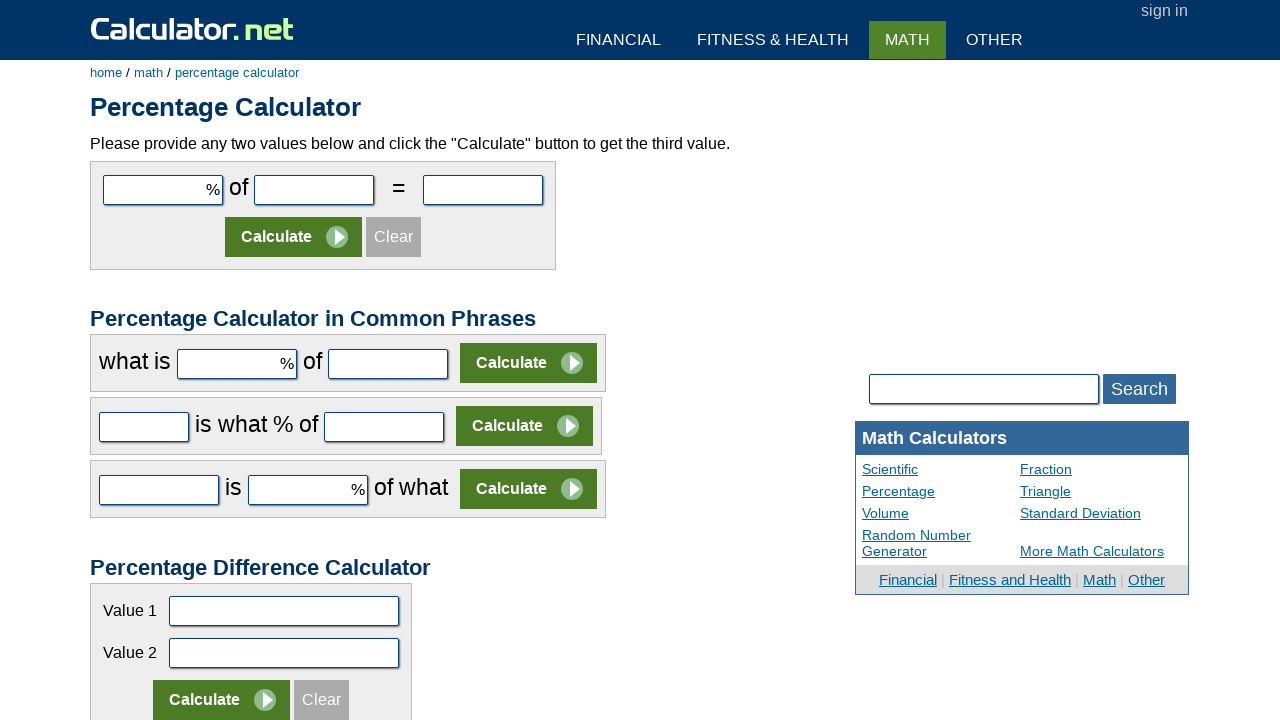